Tests JavaScript alert handling by triggering an alert and verifying the result message

Starting URL: https://the-internet.herokuapp.com

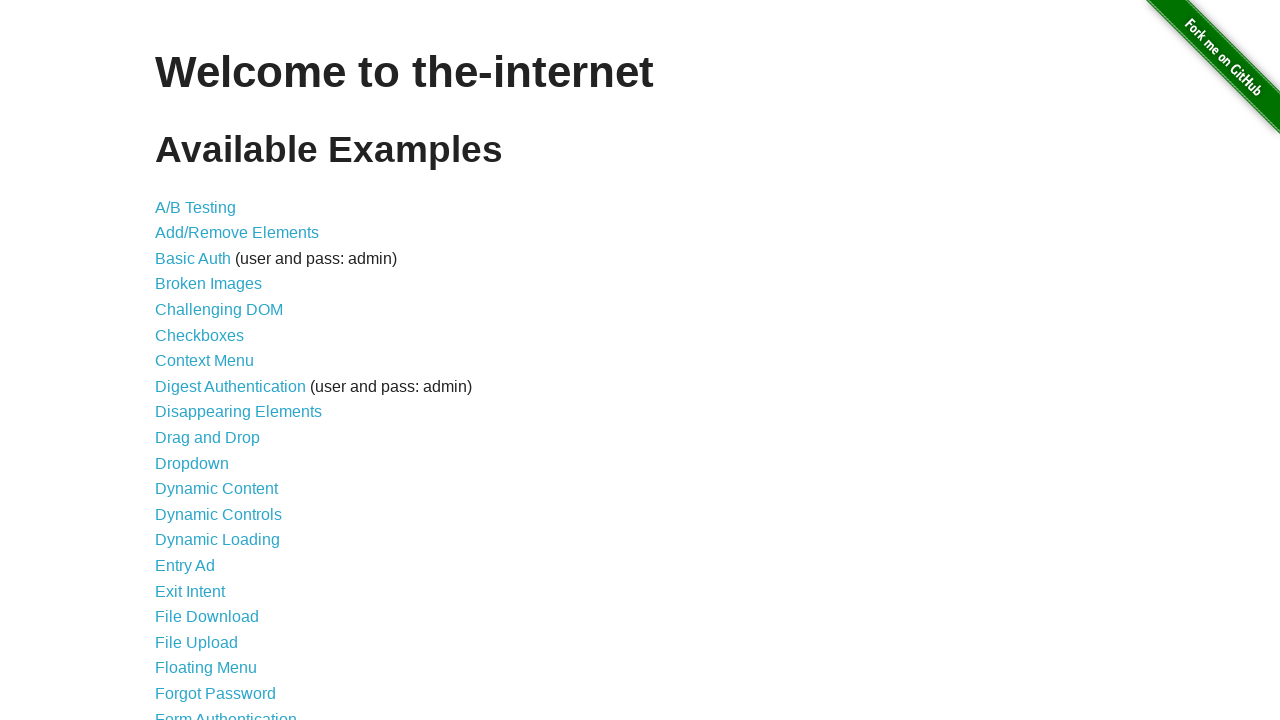

Set up dialog handler to accept JavaScript alerts
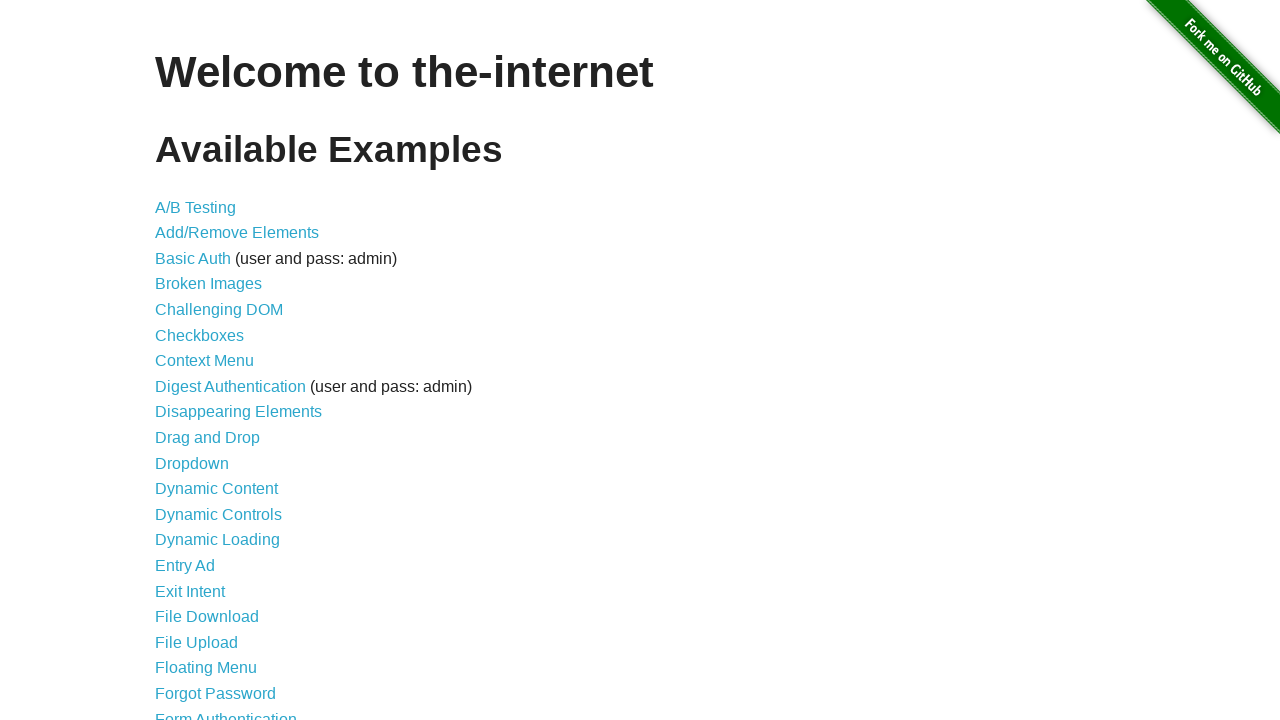

Clicked on 'JavaScript Alerts' link to navigate to test page at (214, 361) on text="JavaScript Alerts"
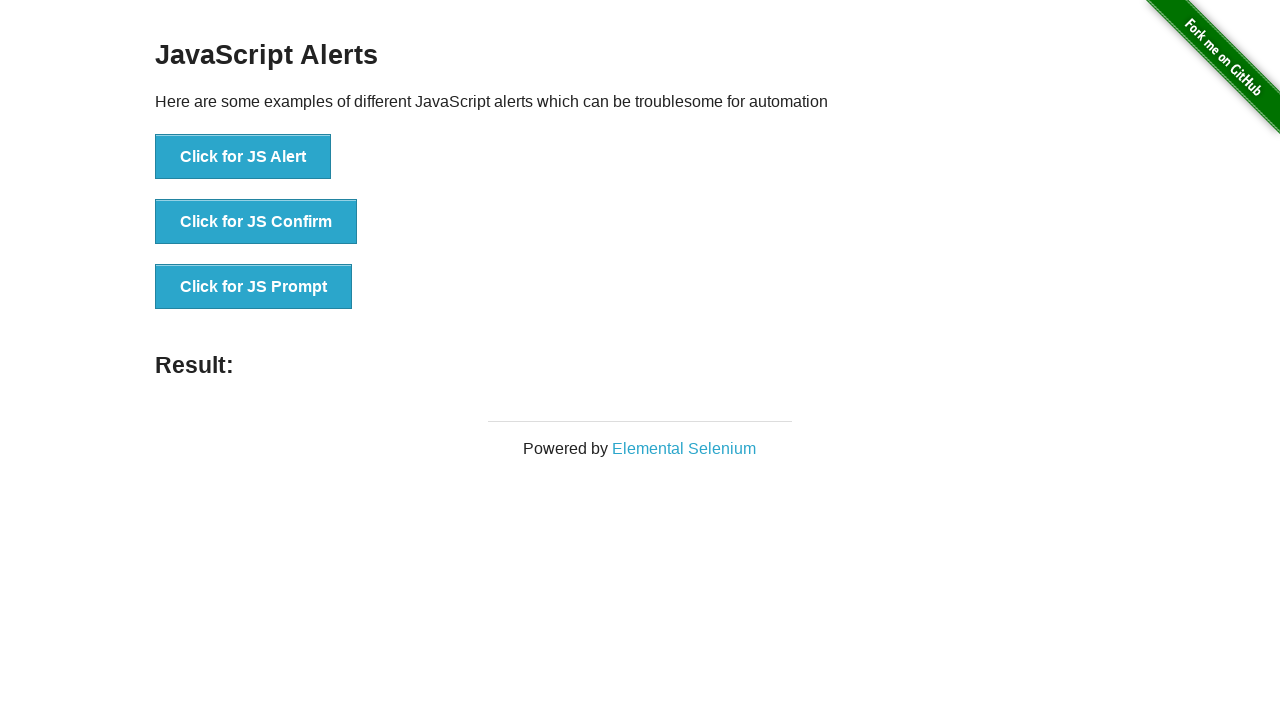

Clicked button to trigger JavaScript alert at (243, 157) on button[onclick="jsAlert()"]
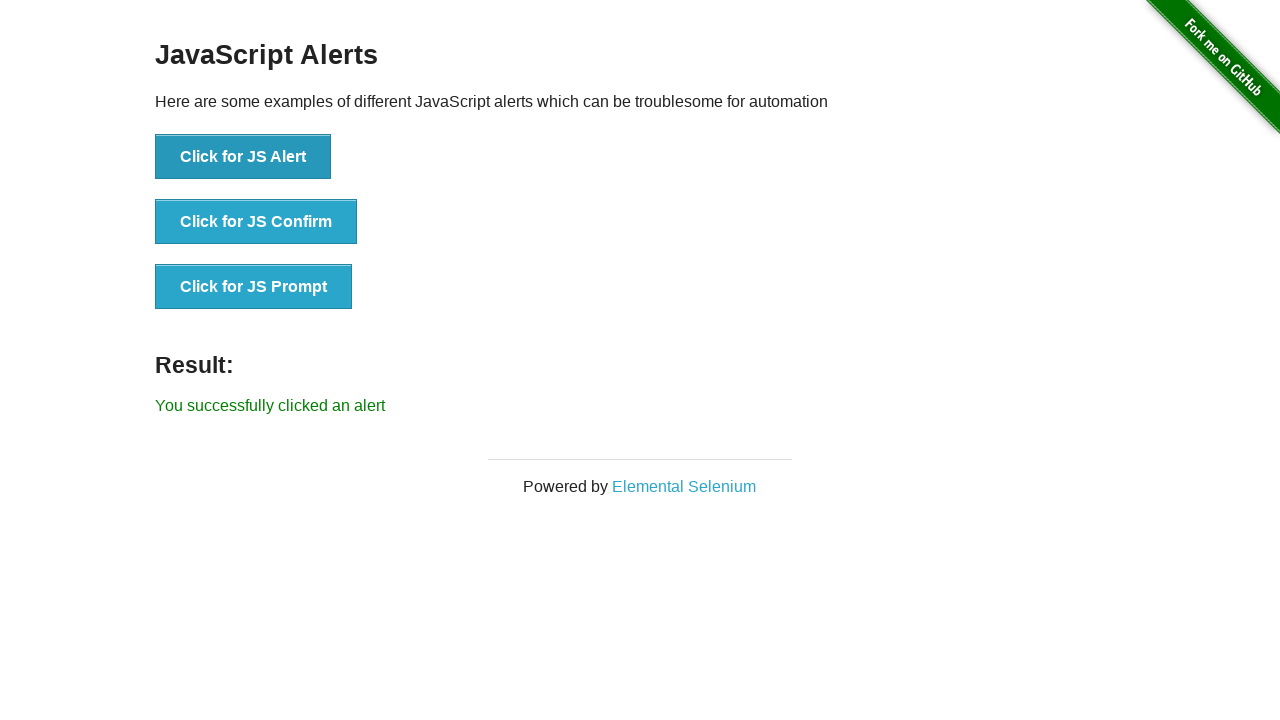

Verified result message 'You successfully clicked an alert' appeared
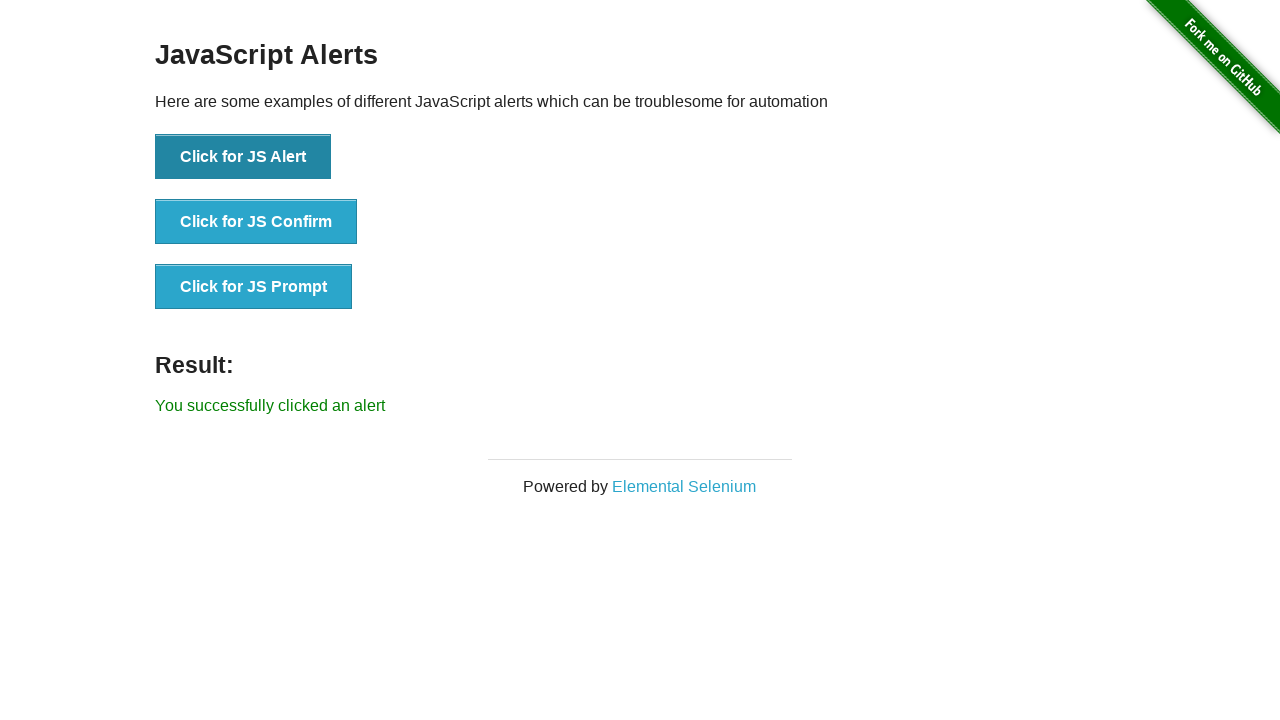

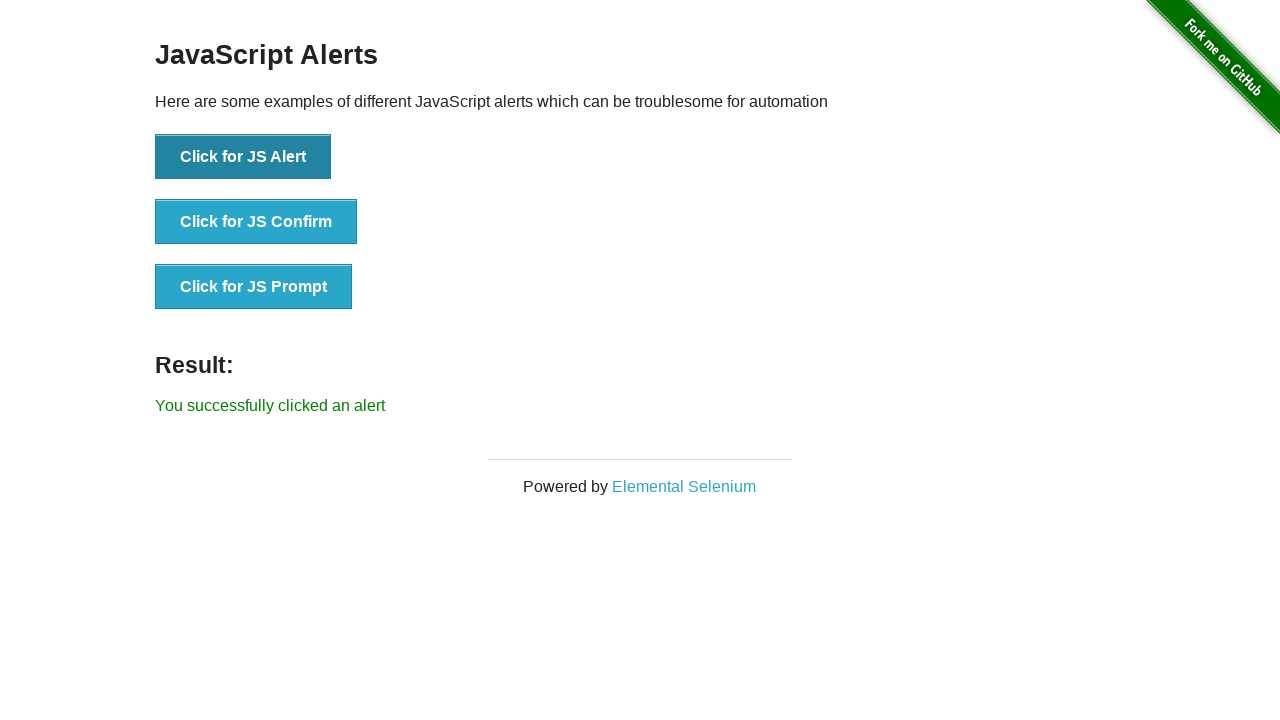